Tests that a todo item can be edited by double-clicking and modifying its text, then verifies the edited item appears with the new name while original name is gone.

Starting URL: https://demo.playwright.dev/todomvc/

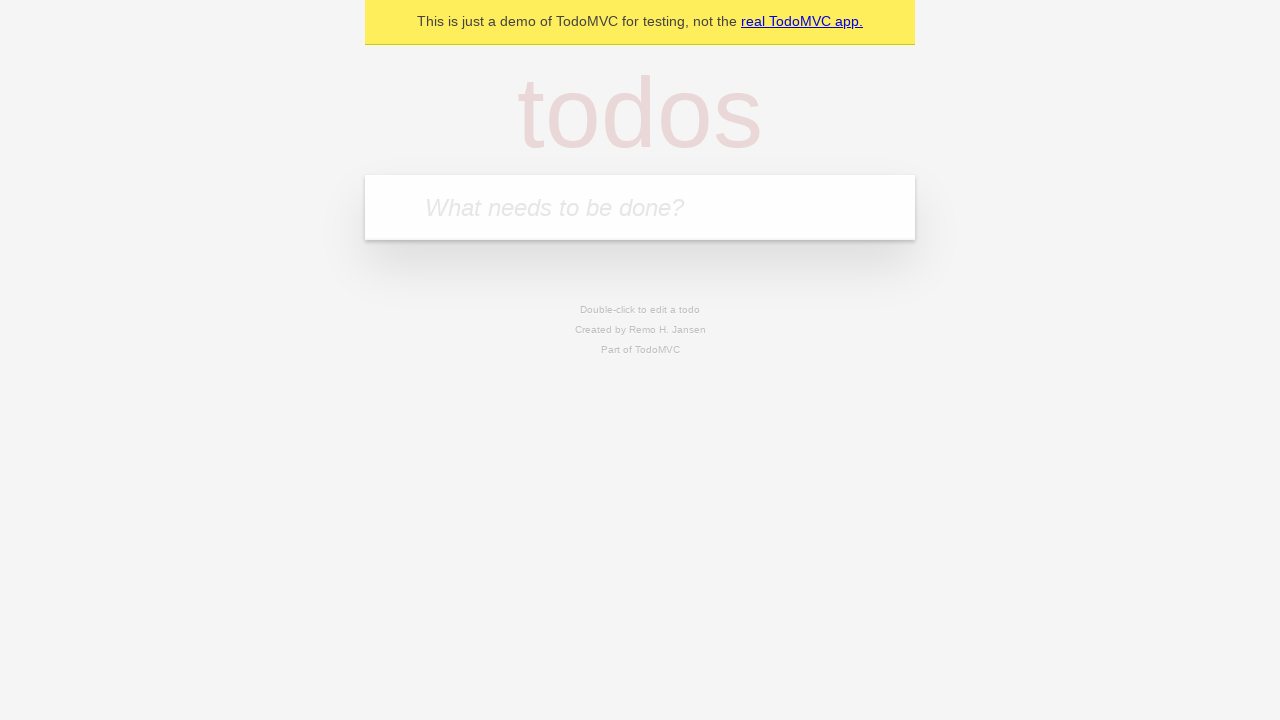

Filled new todo input with 'Xleb' on .new-todo
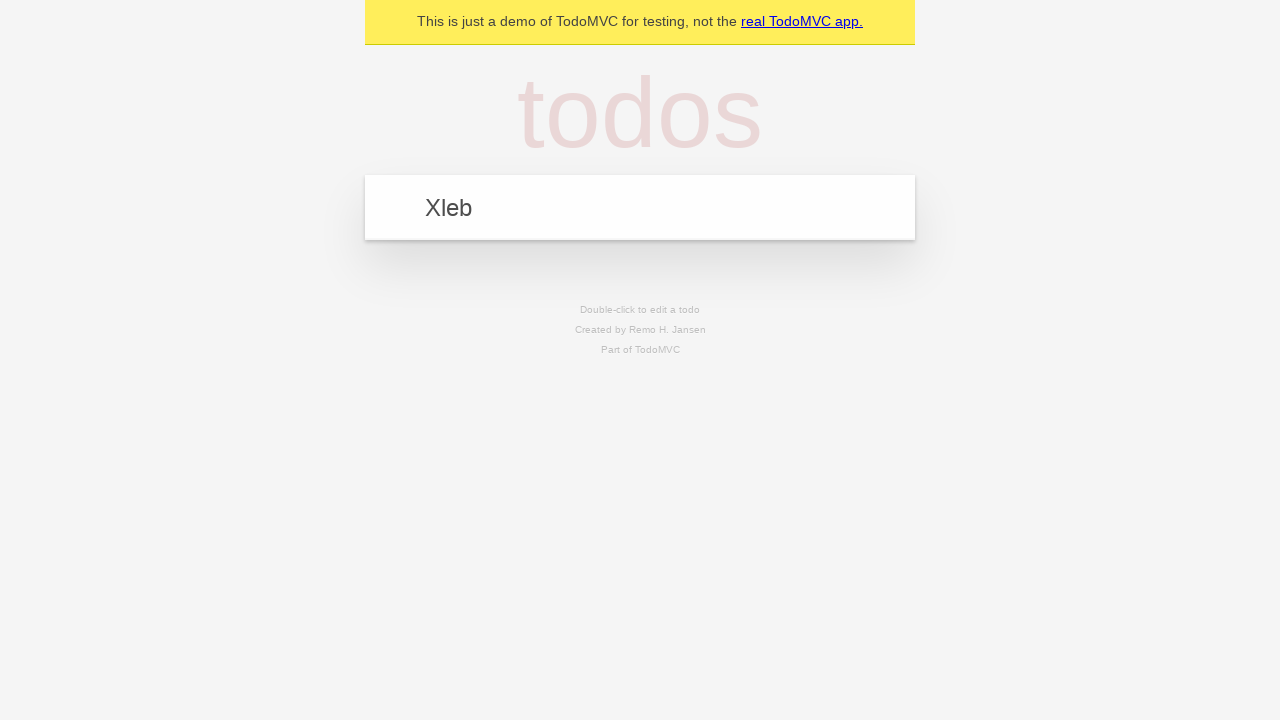

Pressed Enter to add 'Xleb' todo item on .new-todo
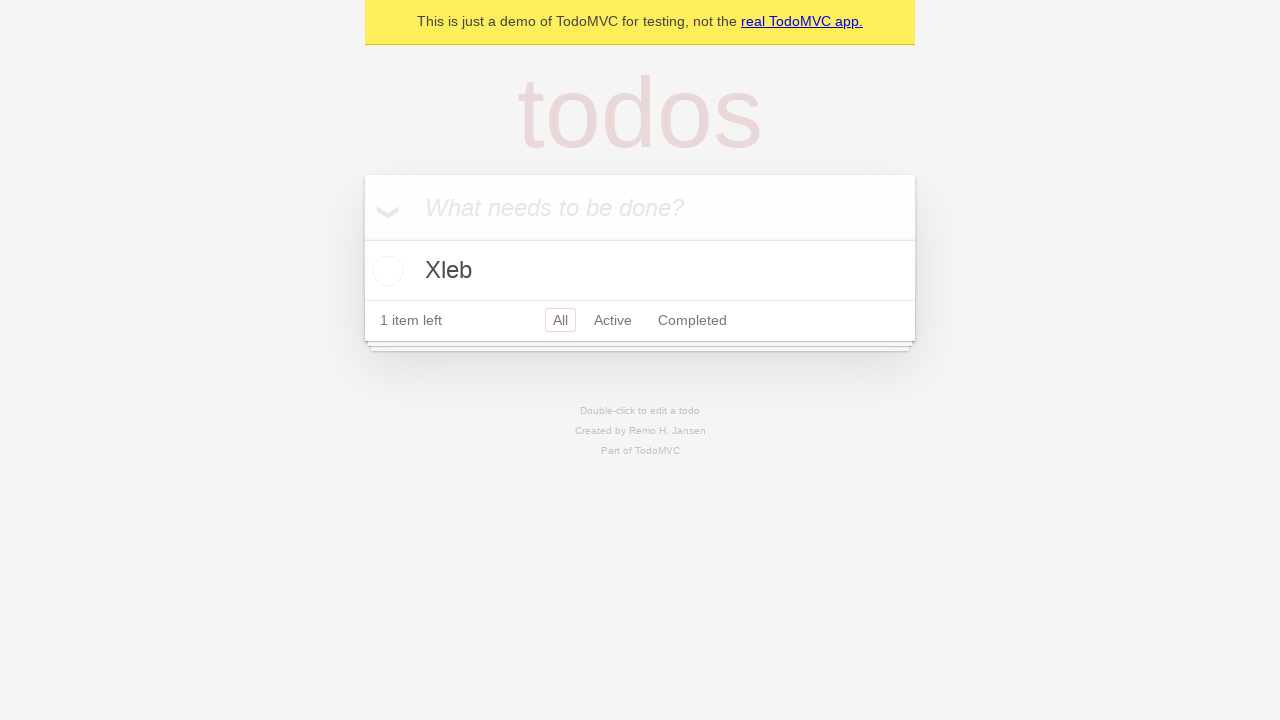

Filled new todo input with 'Mleko' on .new-todo
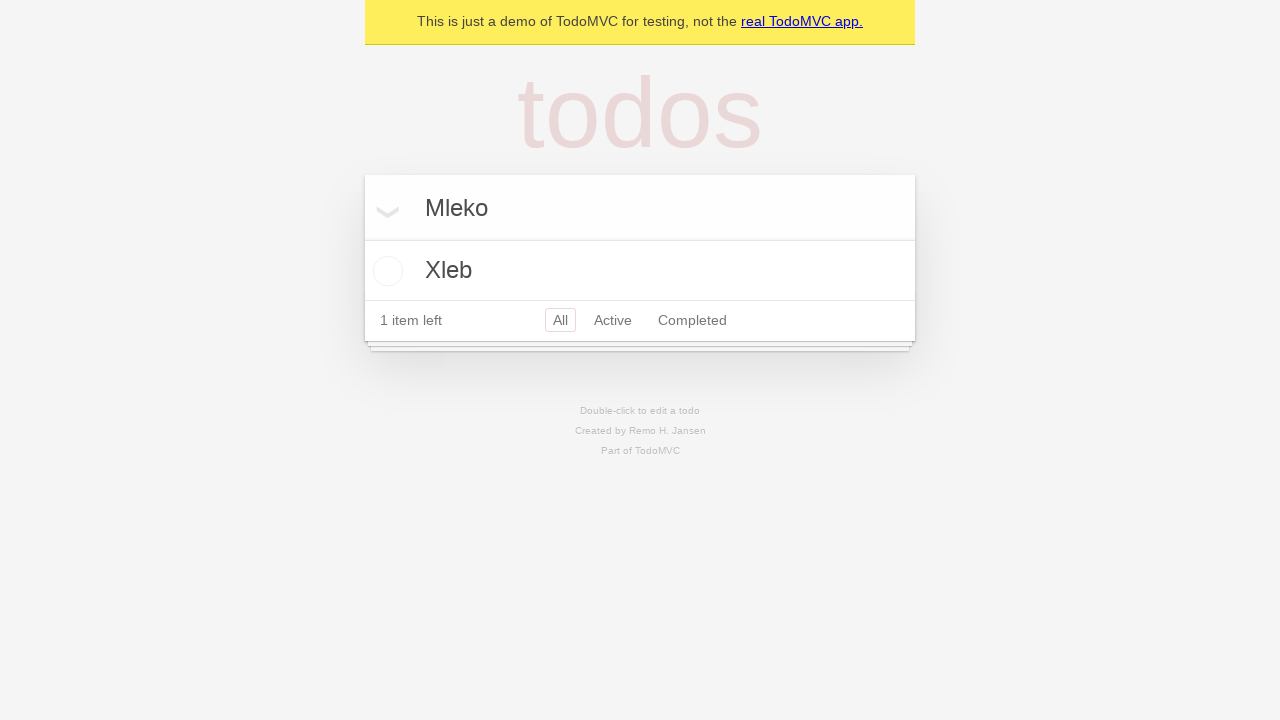

Pressed Enter to add 'Mleko' todo item on .new-todo
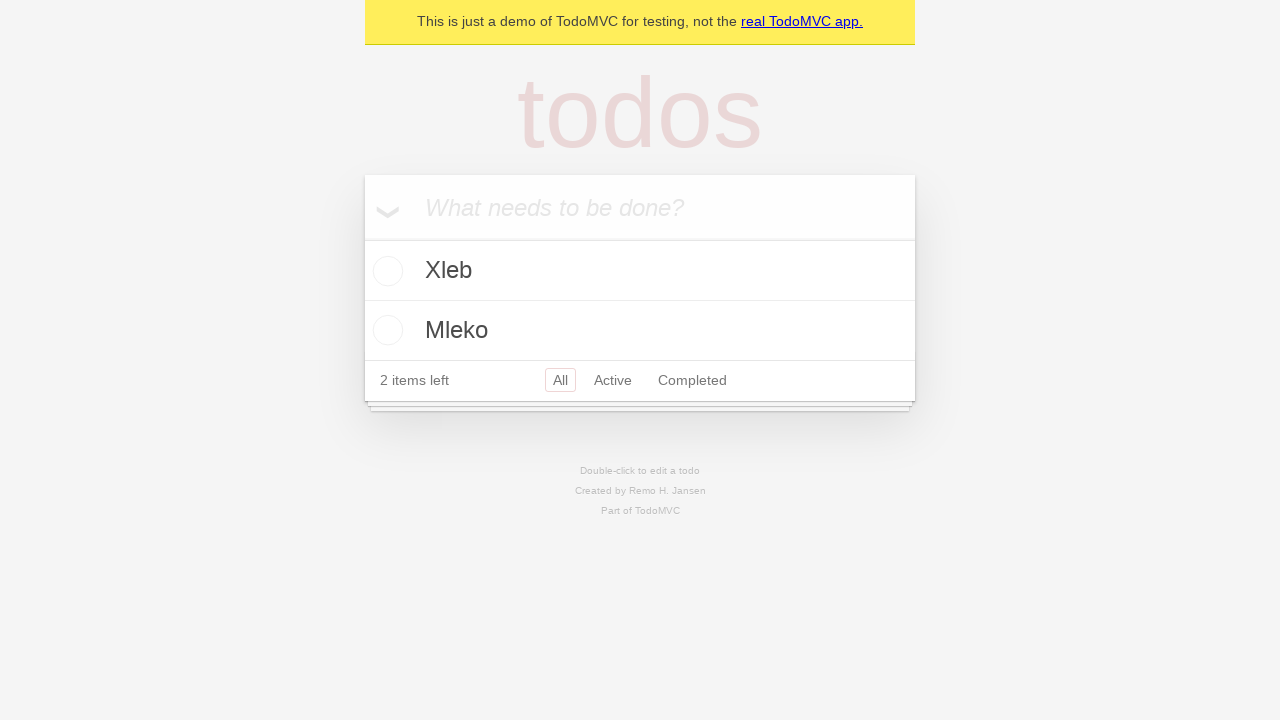

Filled new todo input with 'Woda' on .new-todo
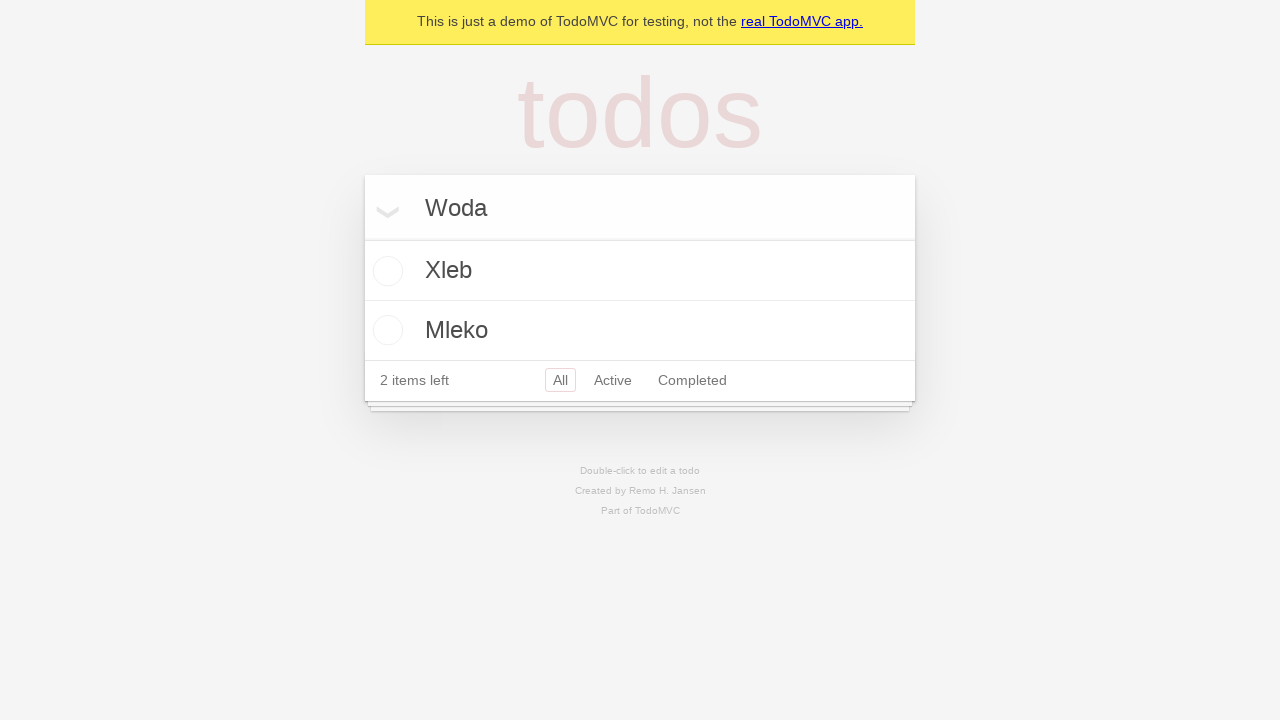

Pressed Enter to add 'Woda' todo item on .new-todo
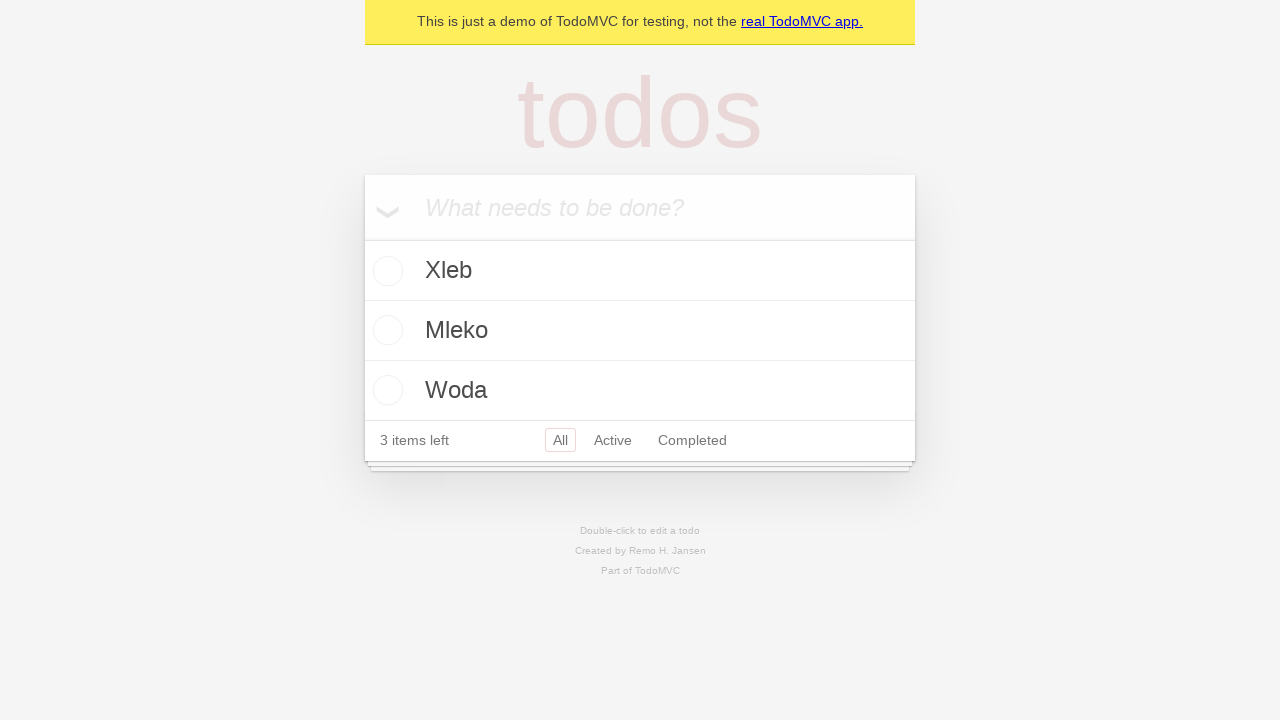

Double-clicked 'Mleko' todo item to enter edit mode at (640, 330) on text=Mleko
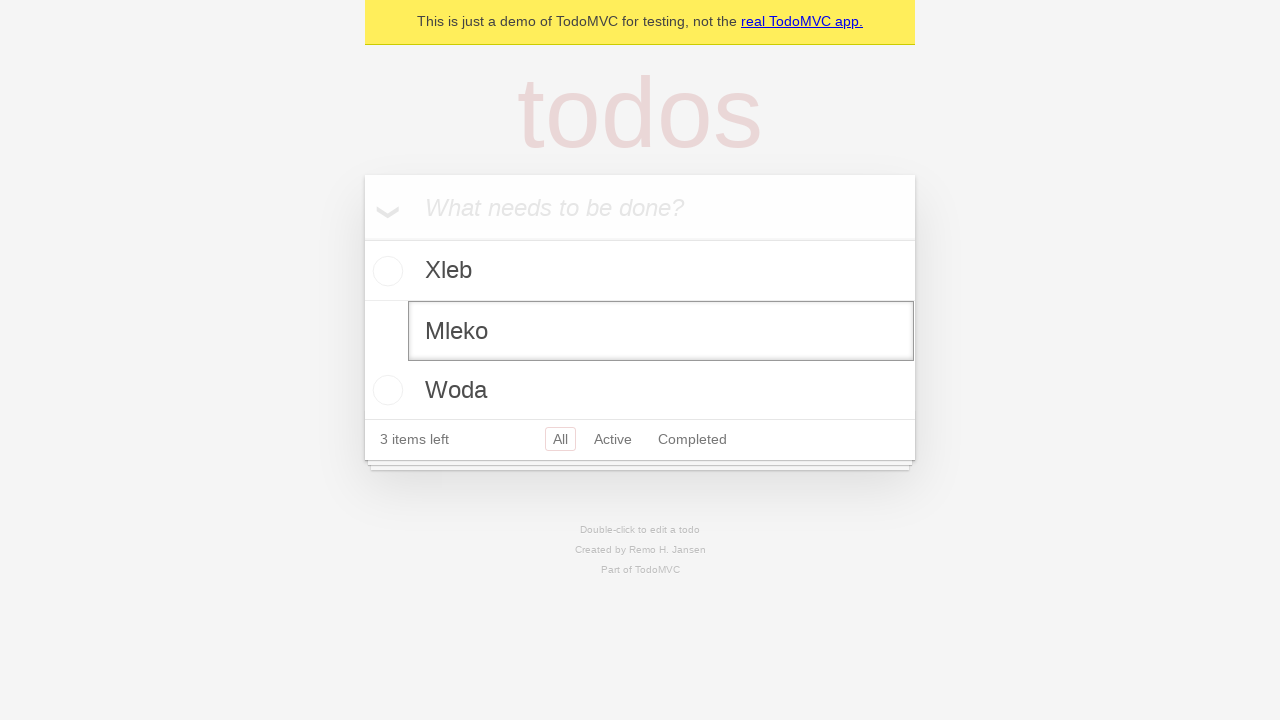

Filled edit field with 'Mleko_edited' on .todo-list li.editing .edit
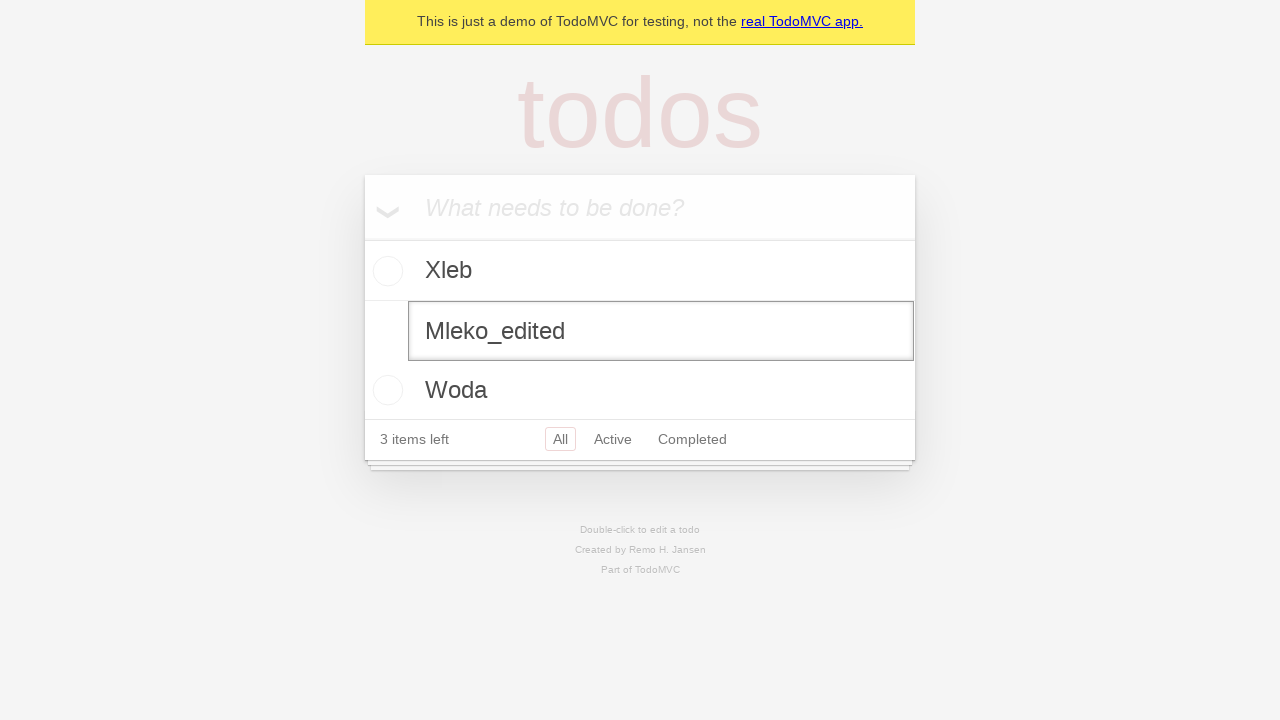

Pressed Enter to confirm the edited todo item 'Mleko_edited' on .todo-list li.editing .edit
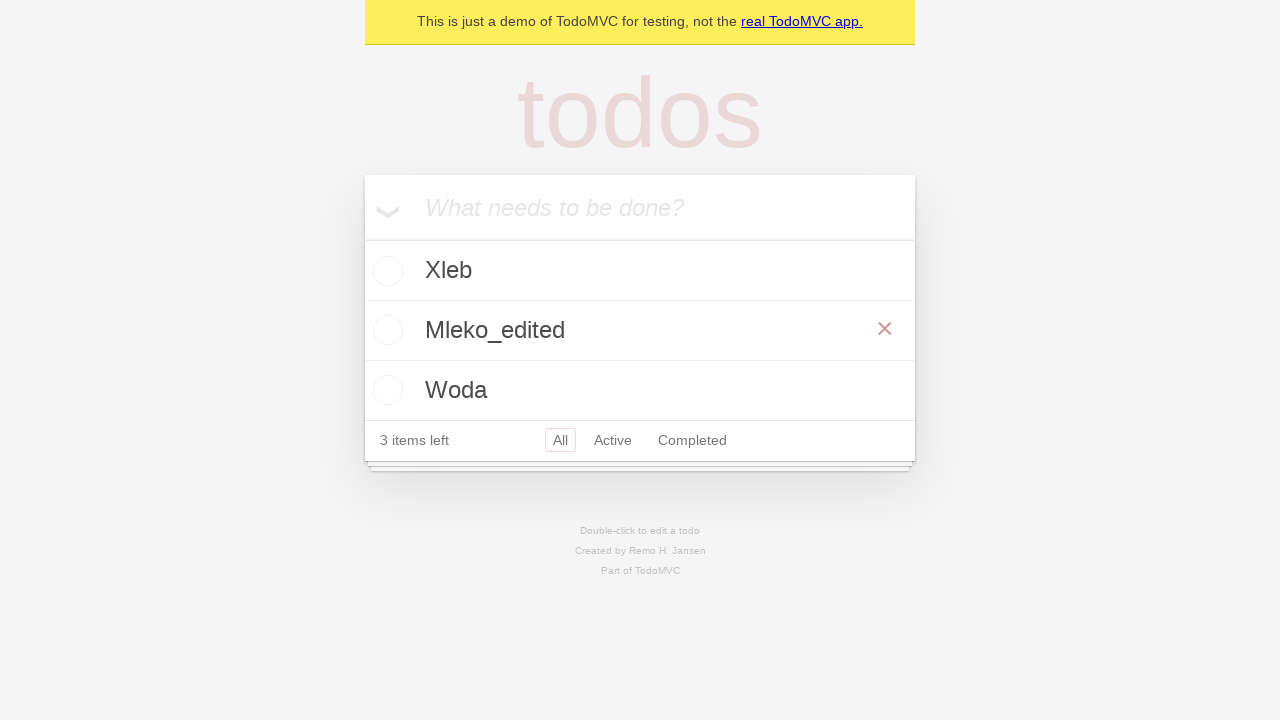

Verified 'Xleb' todo item is visible
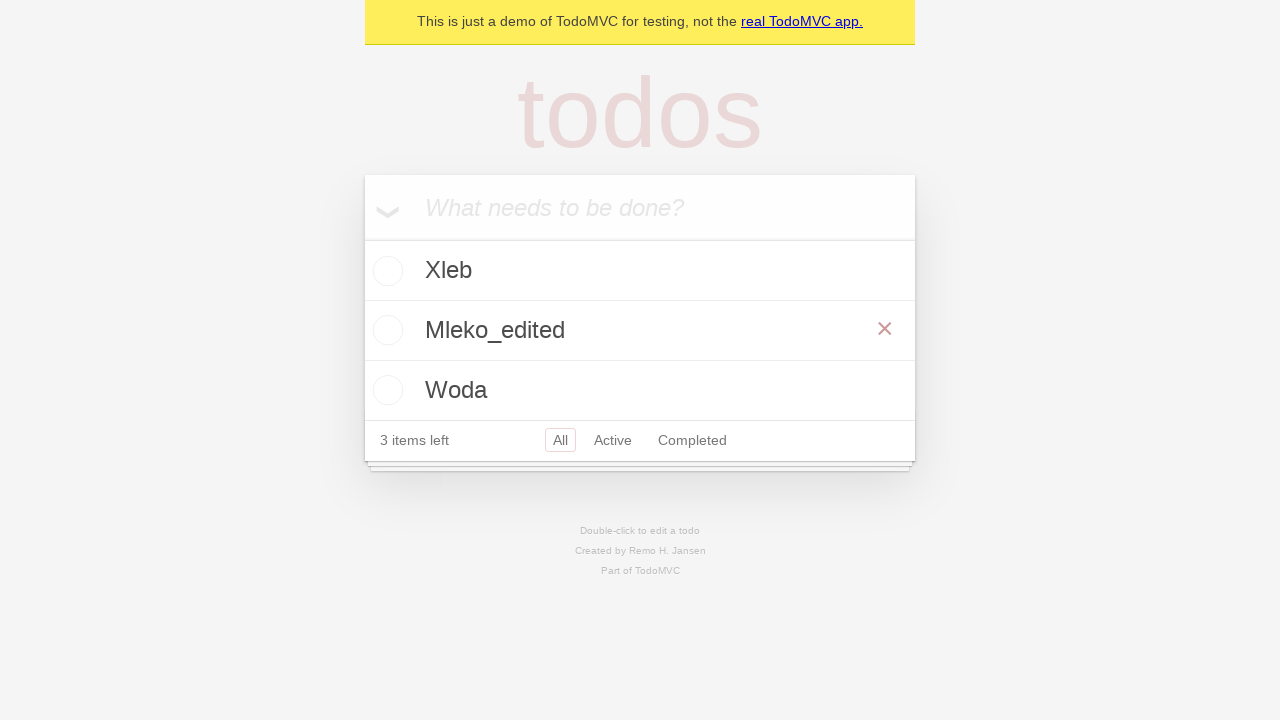

Verified 'Woda' todo item is visible
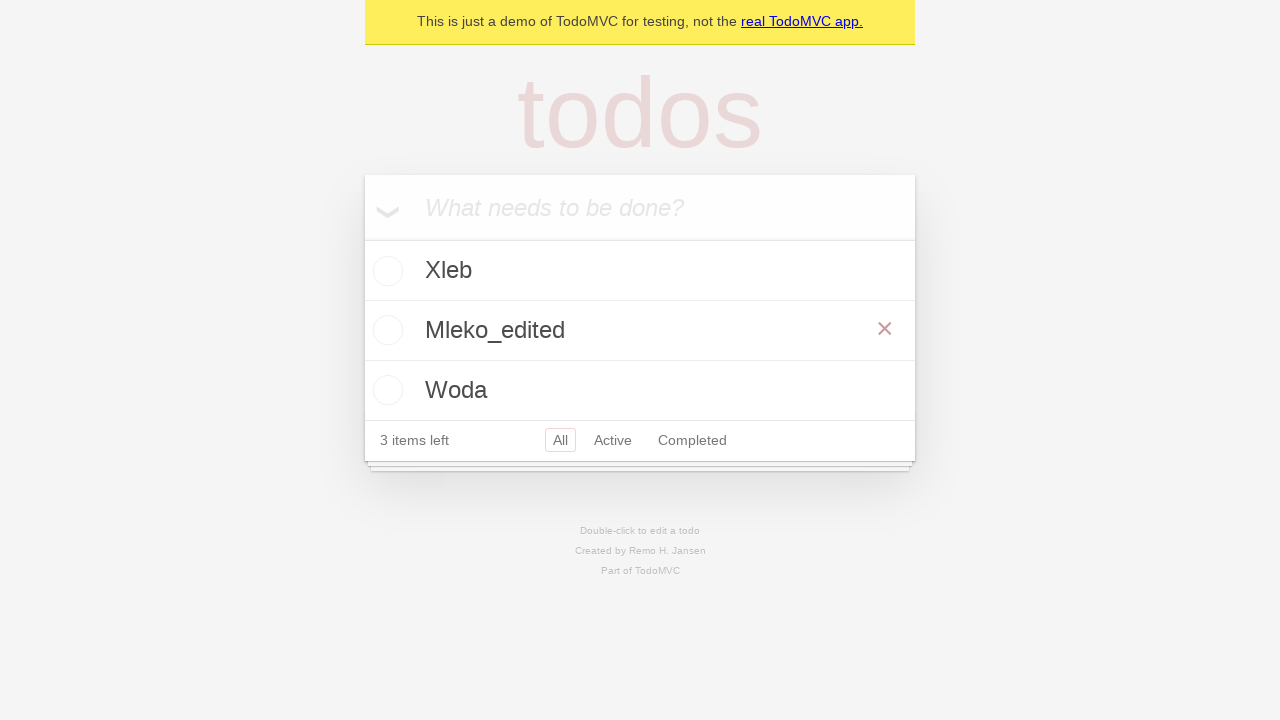

Verified 'Mleko_edited' todo item is visible (edit successful)
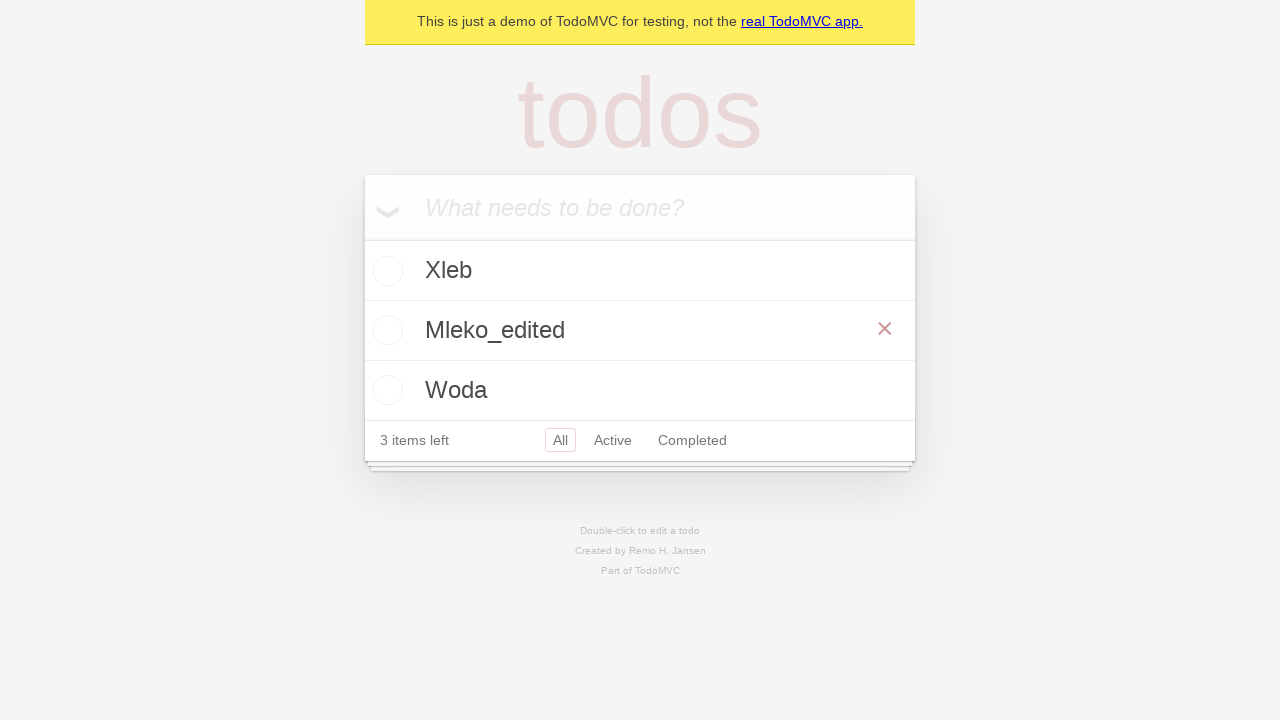

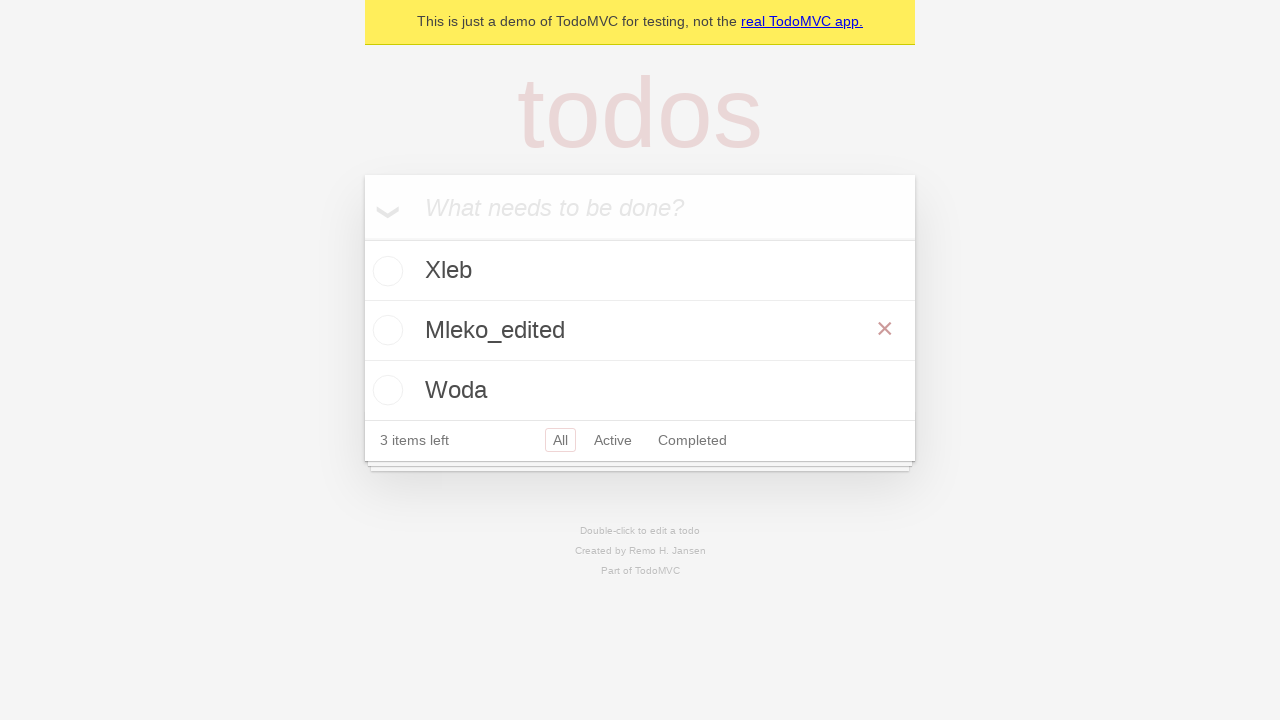